Navigates to TestingBot security page and clicks the download link for the security whitepaper

Starting URL: https://testingbot.com/security

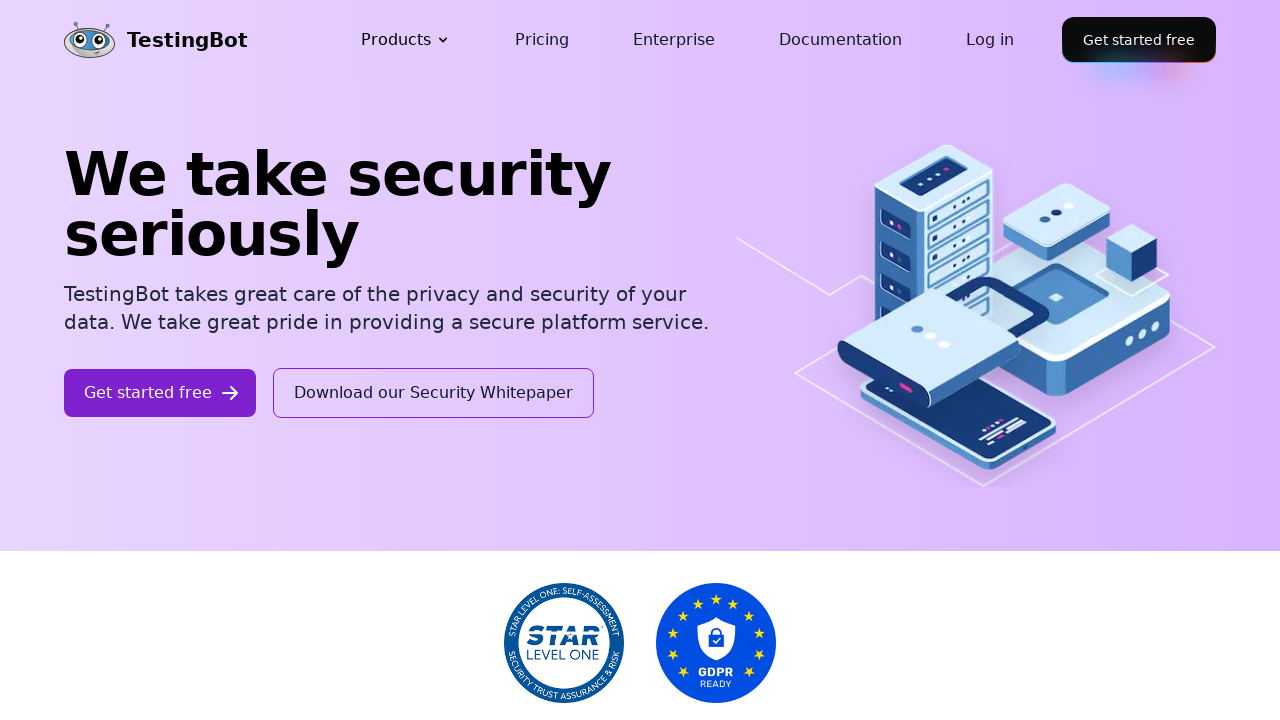

Navigated to TestingBot security page
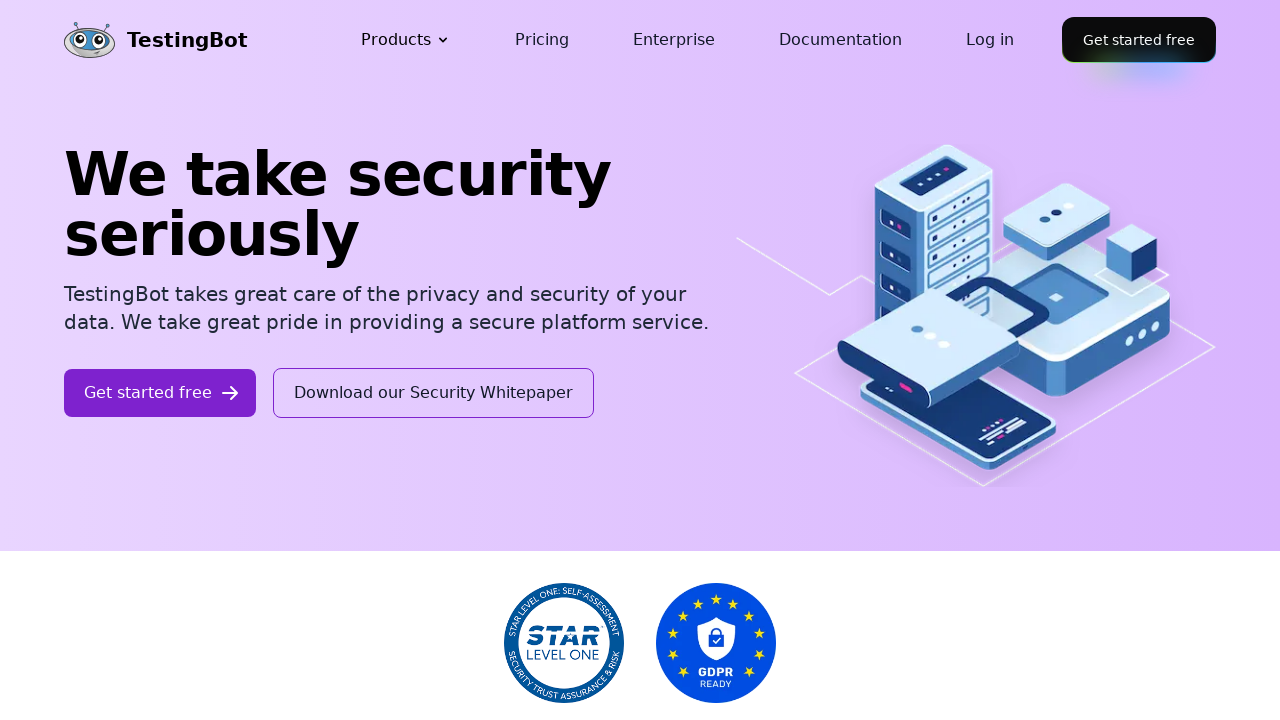

Clicked download link for security whitepaper at (434, 393) on xpath=//a[contains(text(),'Download our Security Whitepaper')]
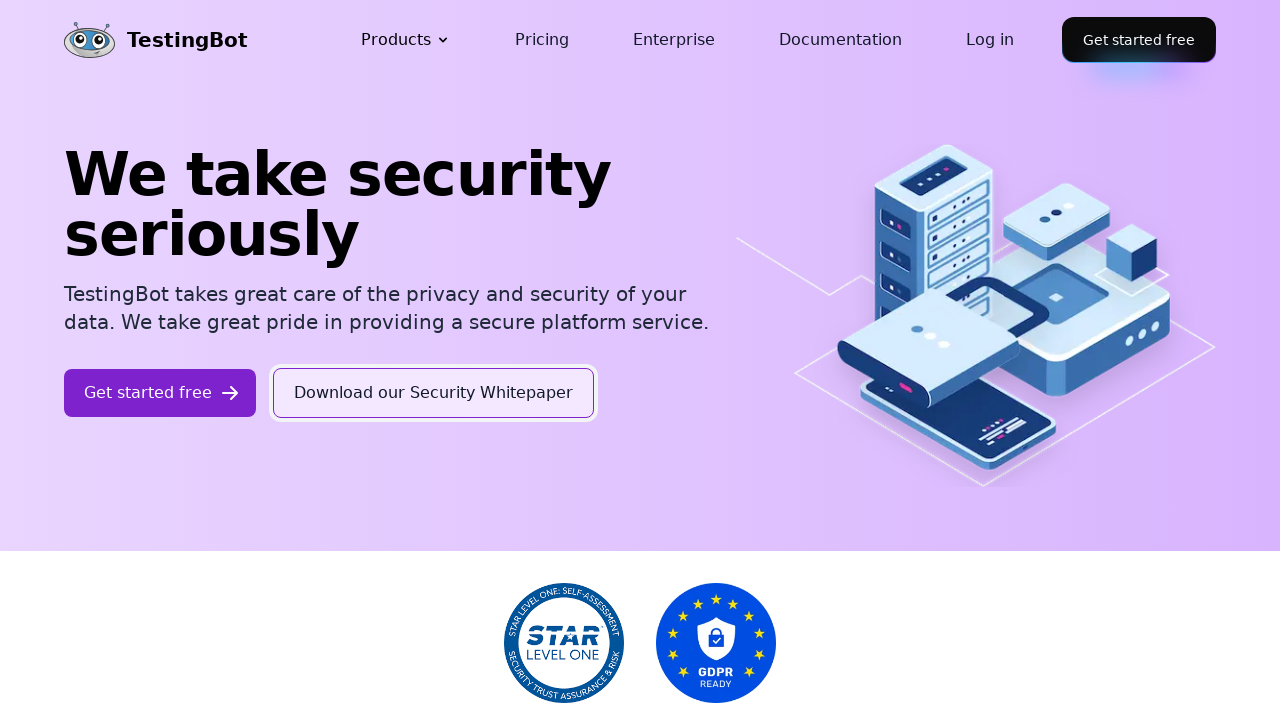

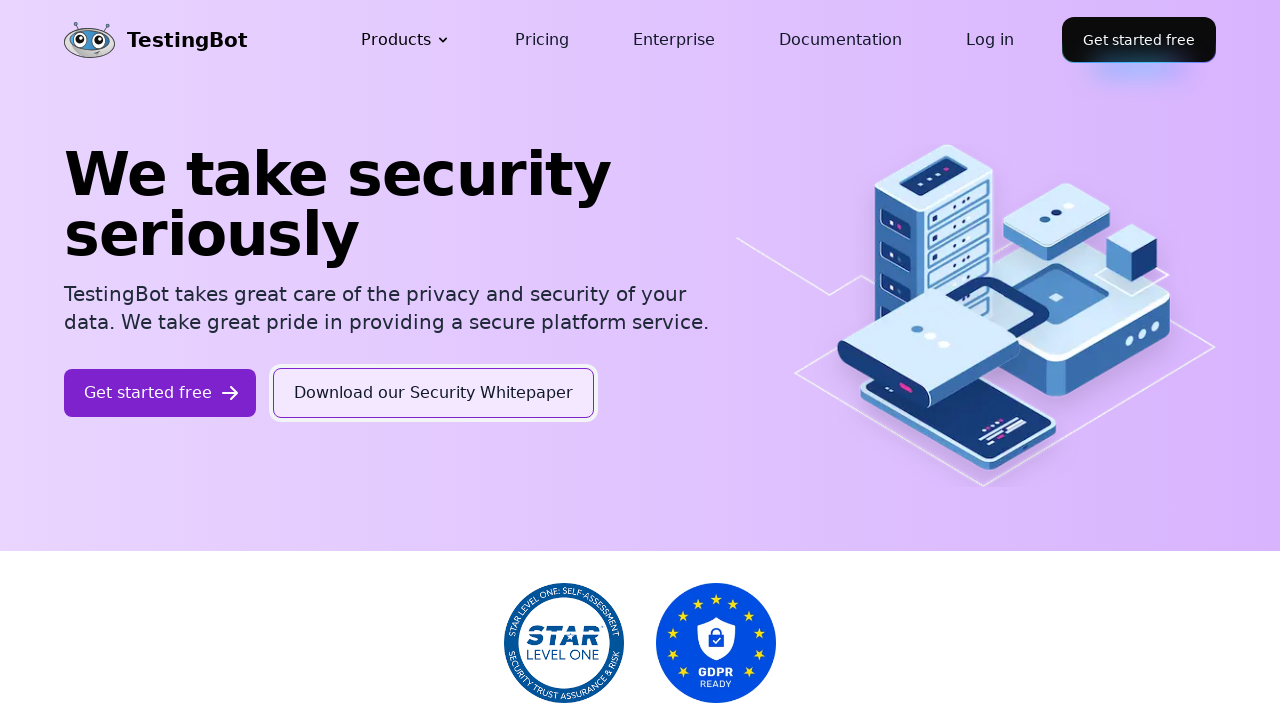